Tests the add/remove elements functionality by clicking Add Element button, verifying Delete button appears, then clicking Delete to remove it

Starting URL: https://the-internet.herokuapp.com/add_remove_elements/

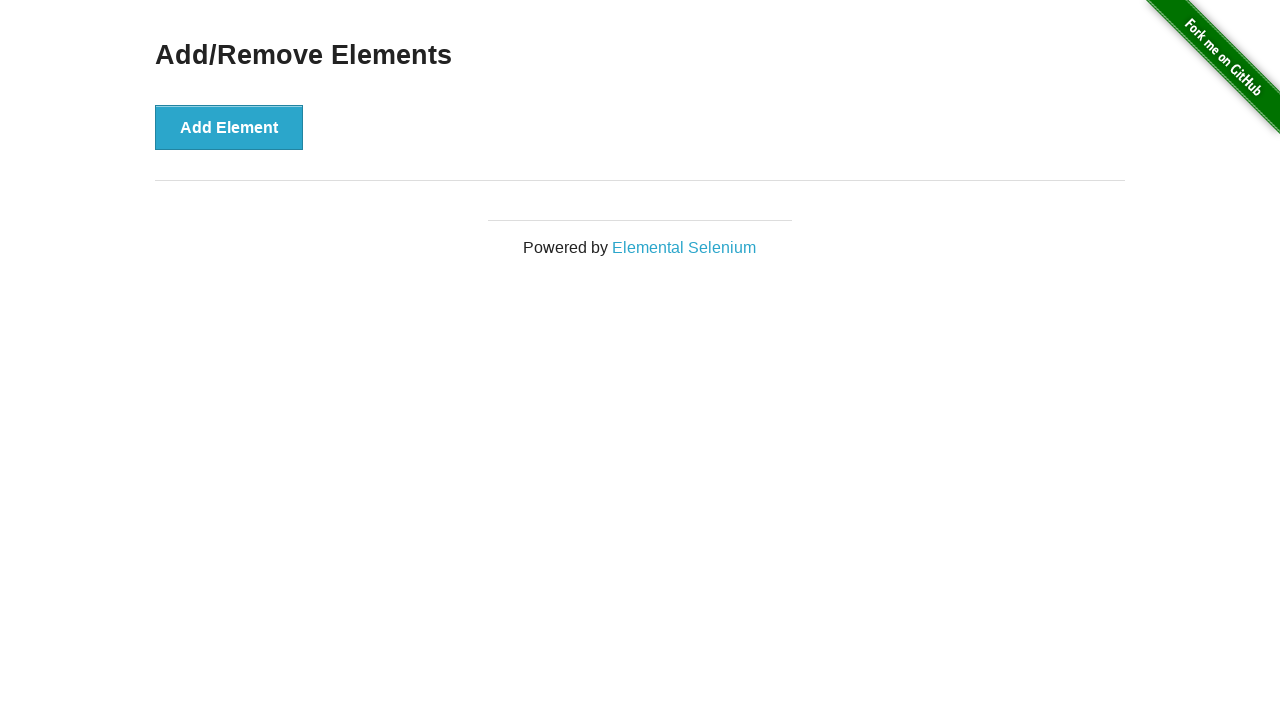

Clicked Add Element button at (229, 127) on button:text('Add Element')
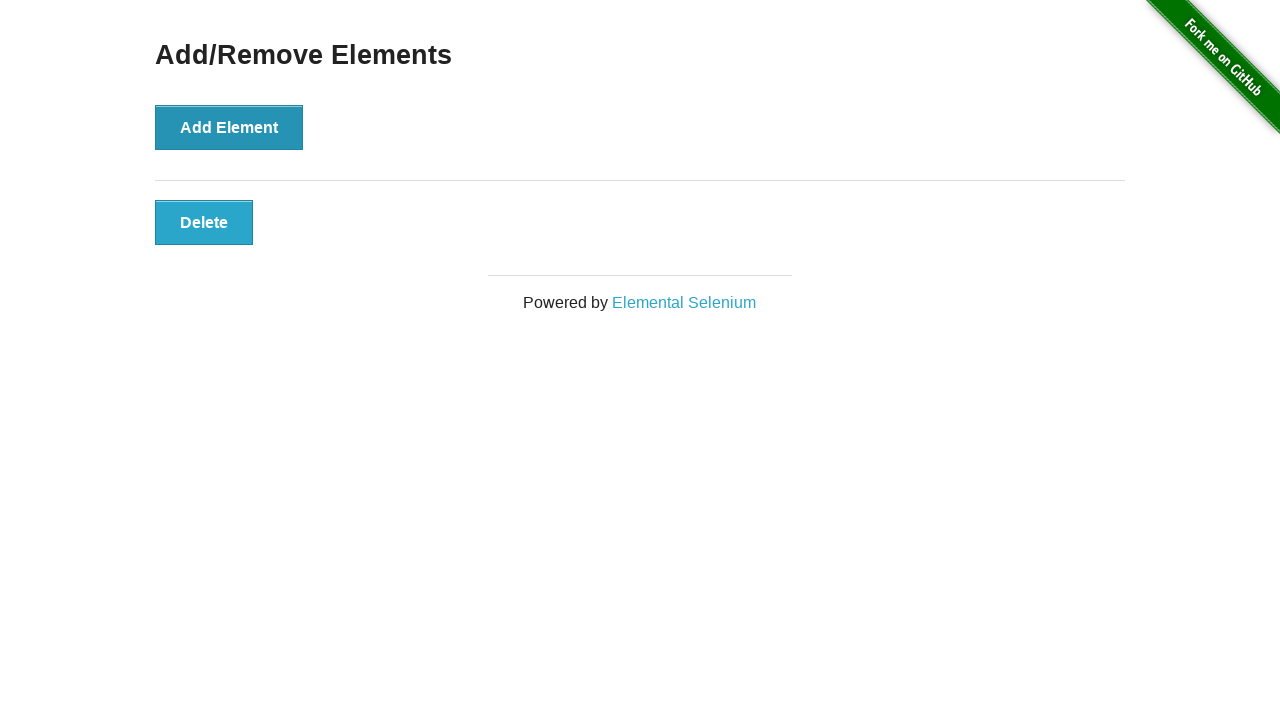

Located Delete button
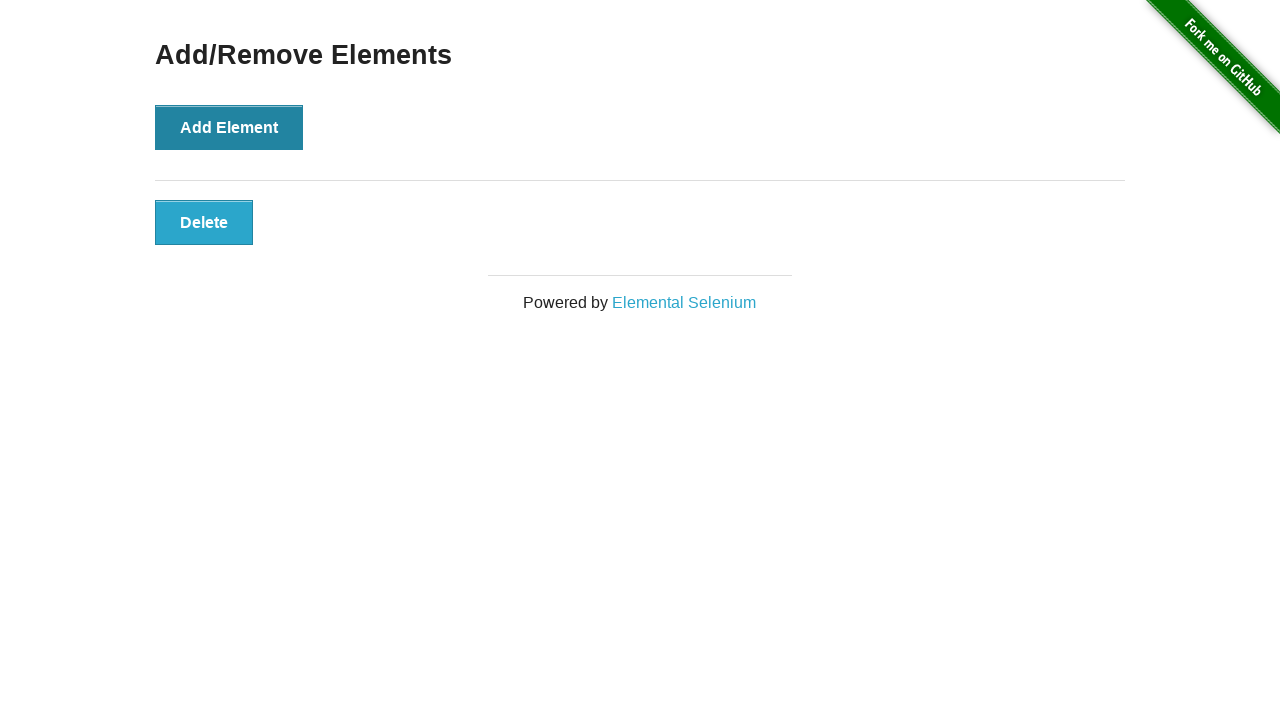

Verified Delete button is visible
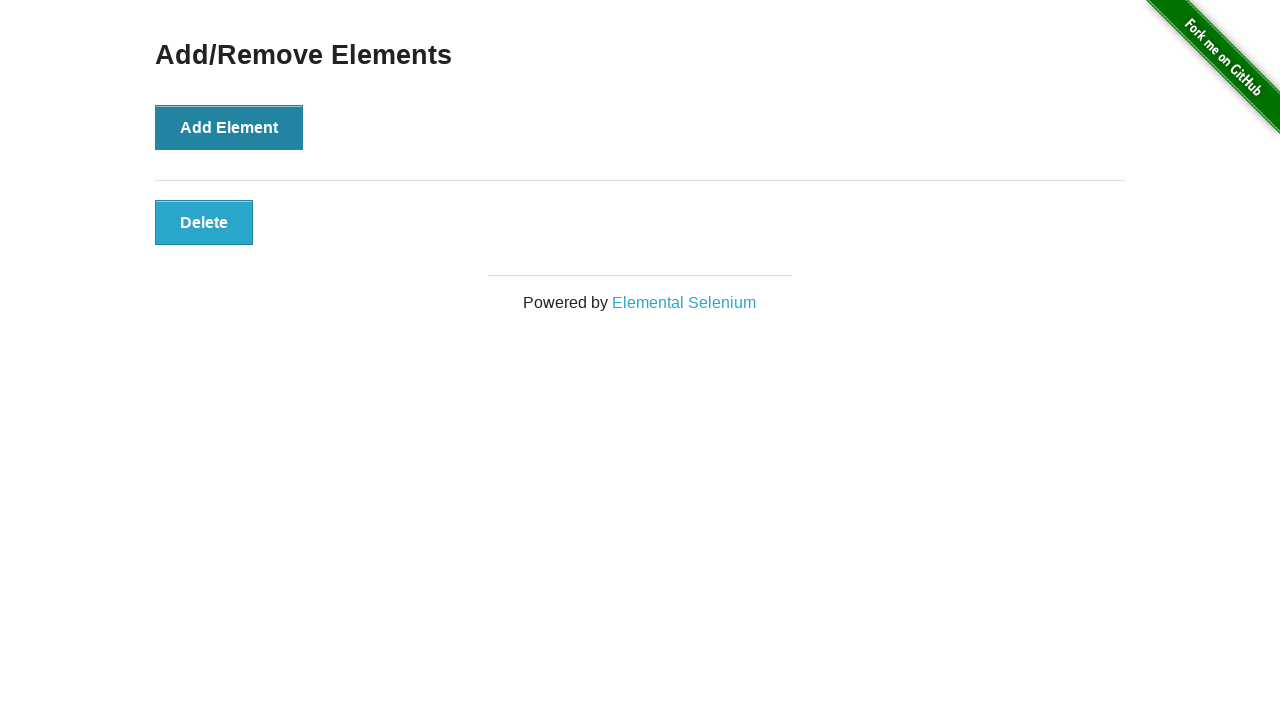

Clicked Delete button to remove element at (204, 222) on button:text('Delete')
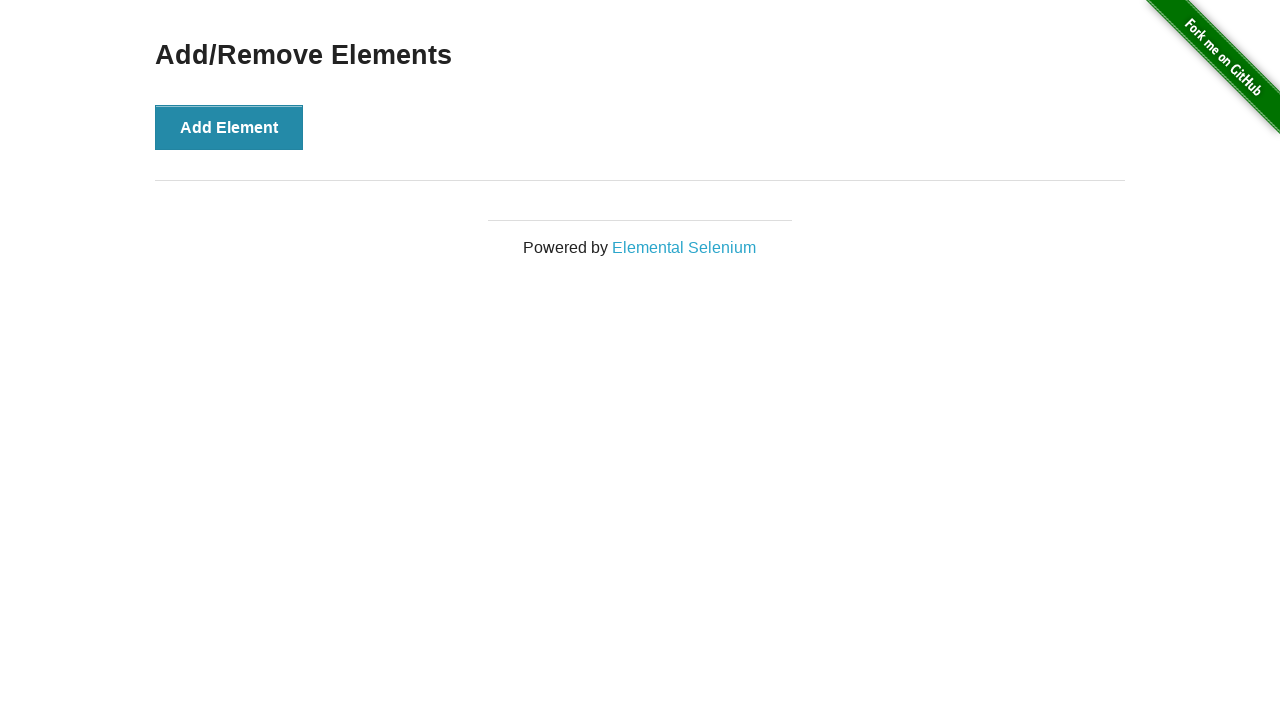

Located Add/Remove Elements heading
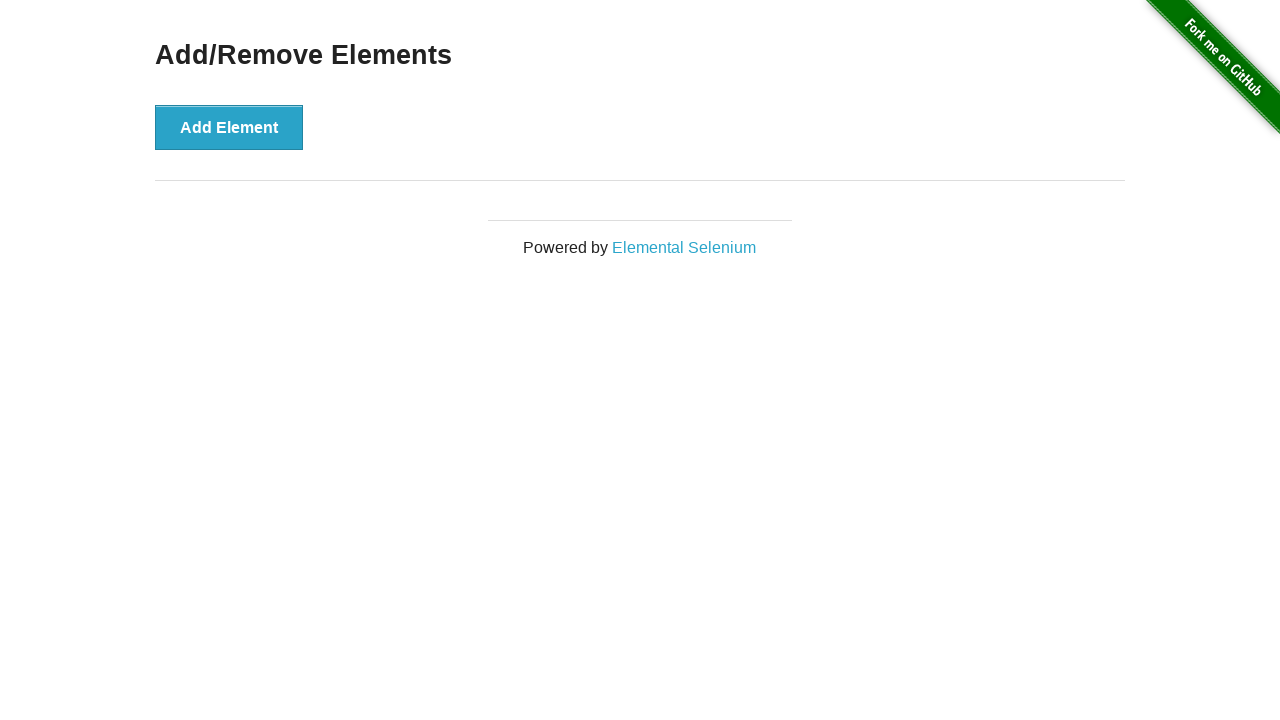

Verified Add/Remove Elements heading is still visible
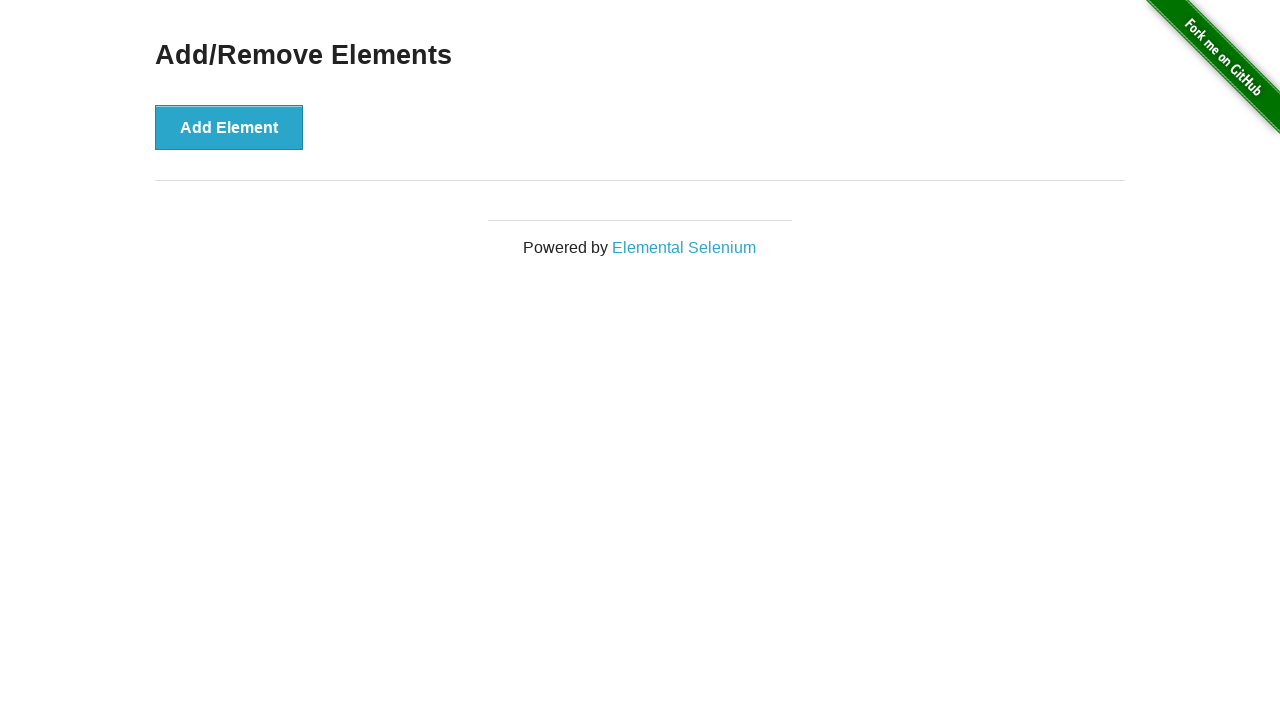

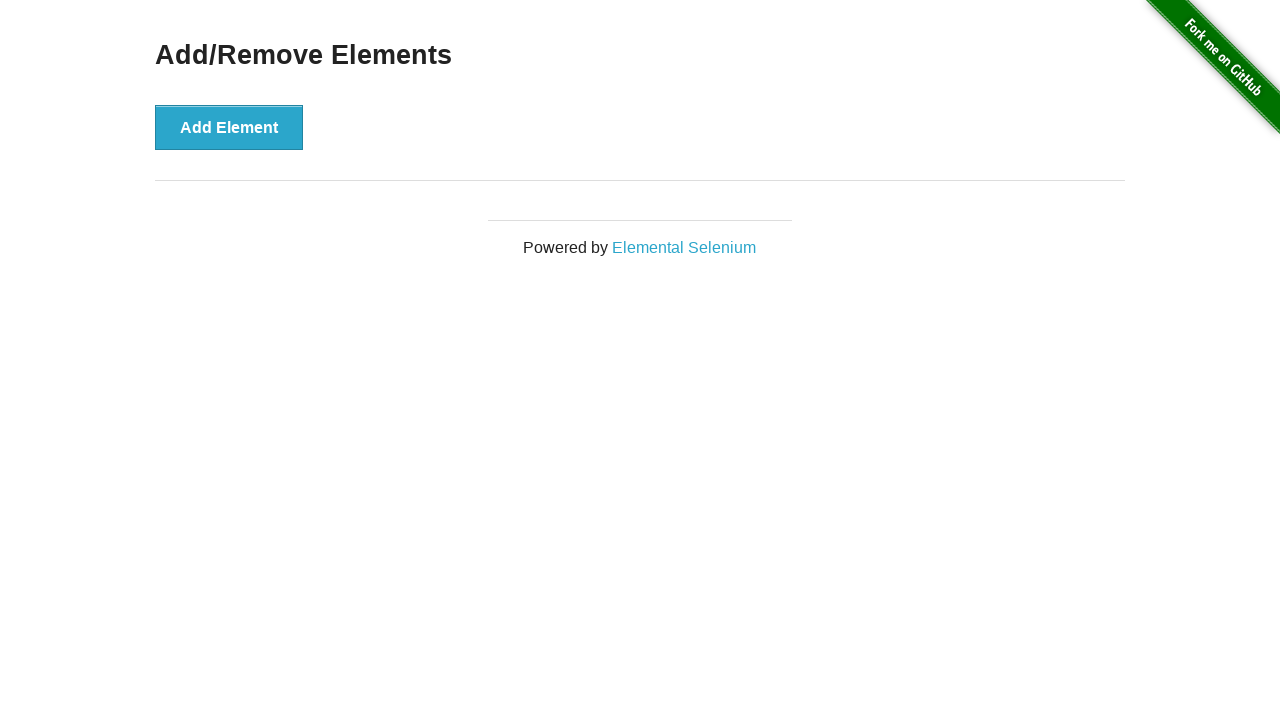